Clicks on a video player element to start video playback

Starting URL: https://www.movistar.es/particulares/movistarplus/

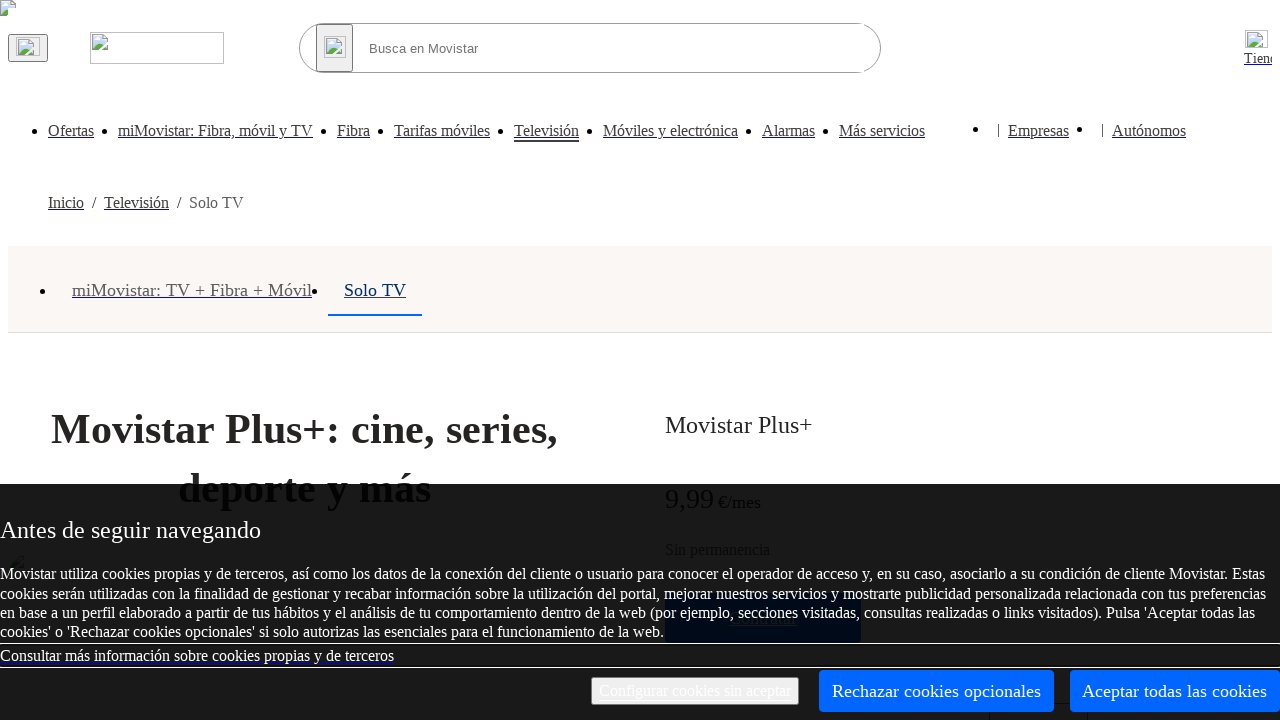

Clicked video player element to start playback at (640, 691) on xpath=//*[@id='__next']/div/div[1]/div/div/div[2]
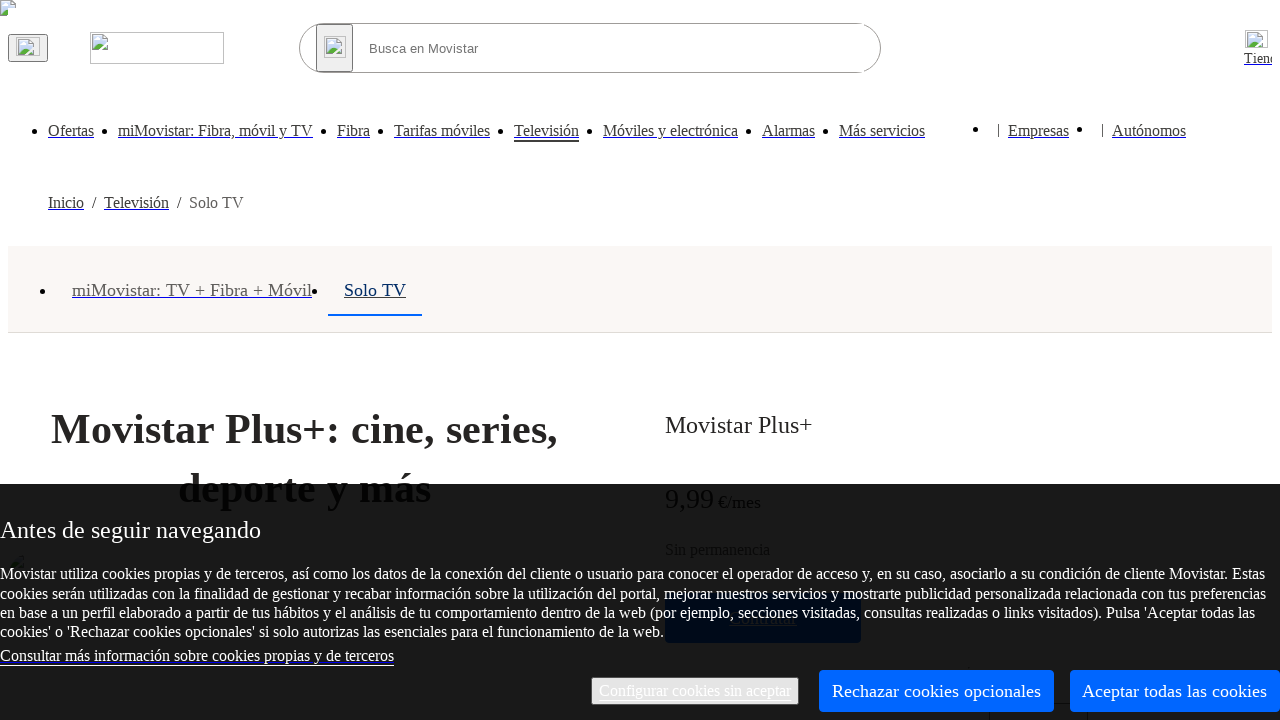

Waited 5 seconds for video to load
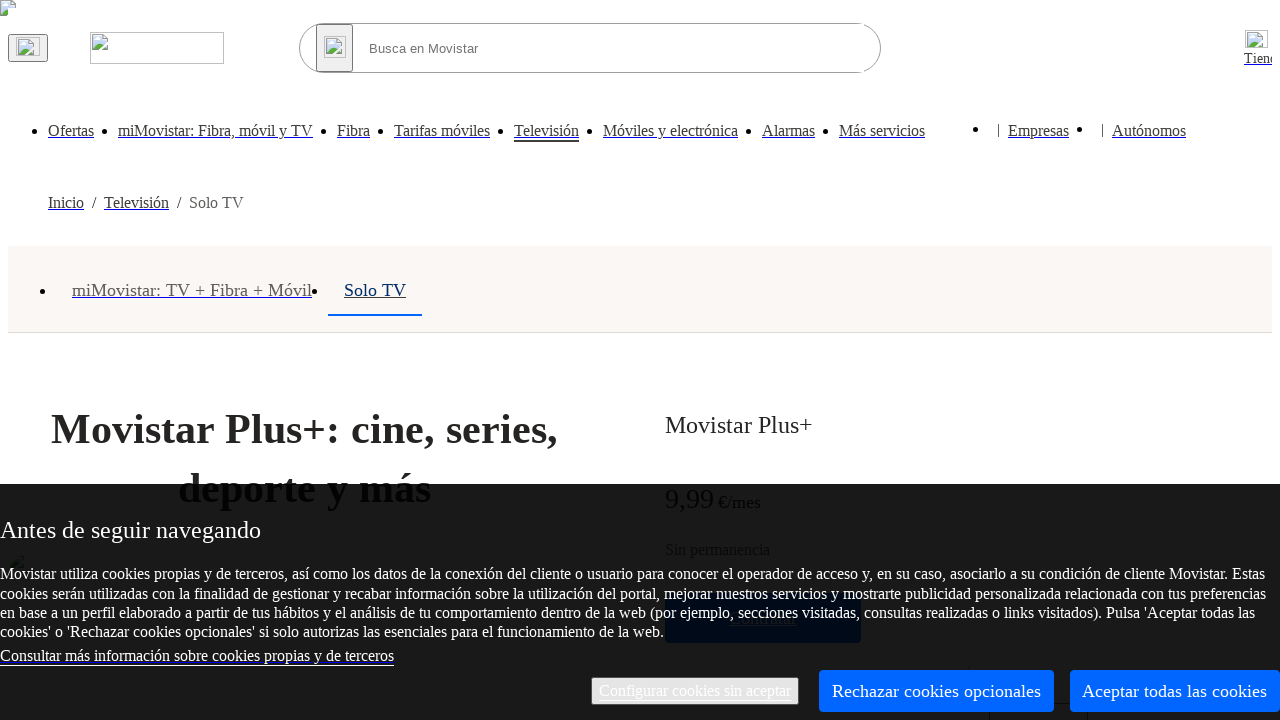

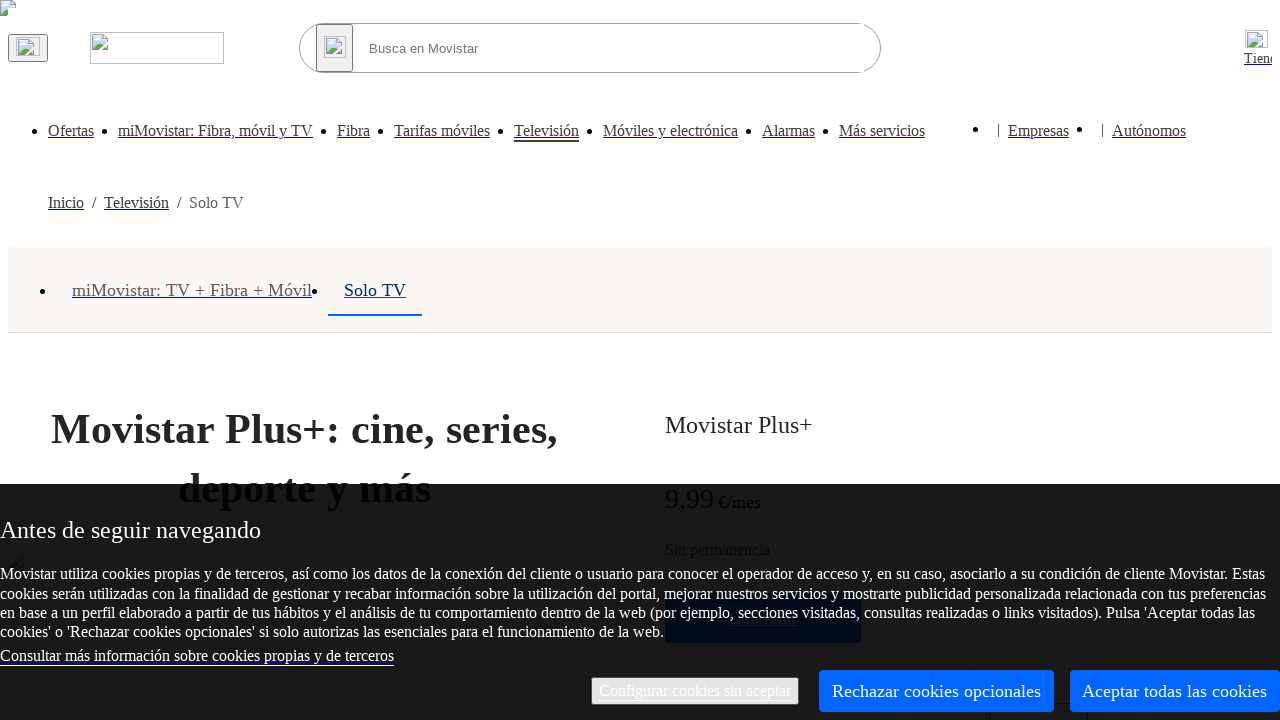